Tests the search functionality of a webshop by searching for the keyword "for" and verifying that the expected book results are returned

Starting URL: https://danube-webshop.herokuapp.com/

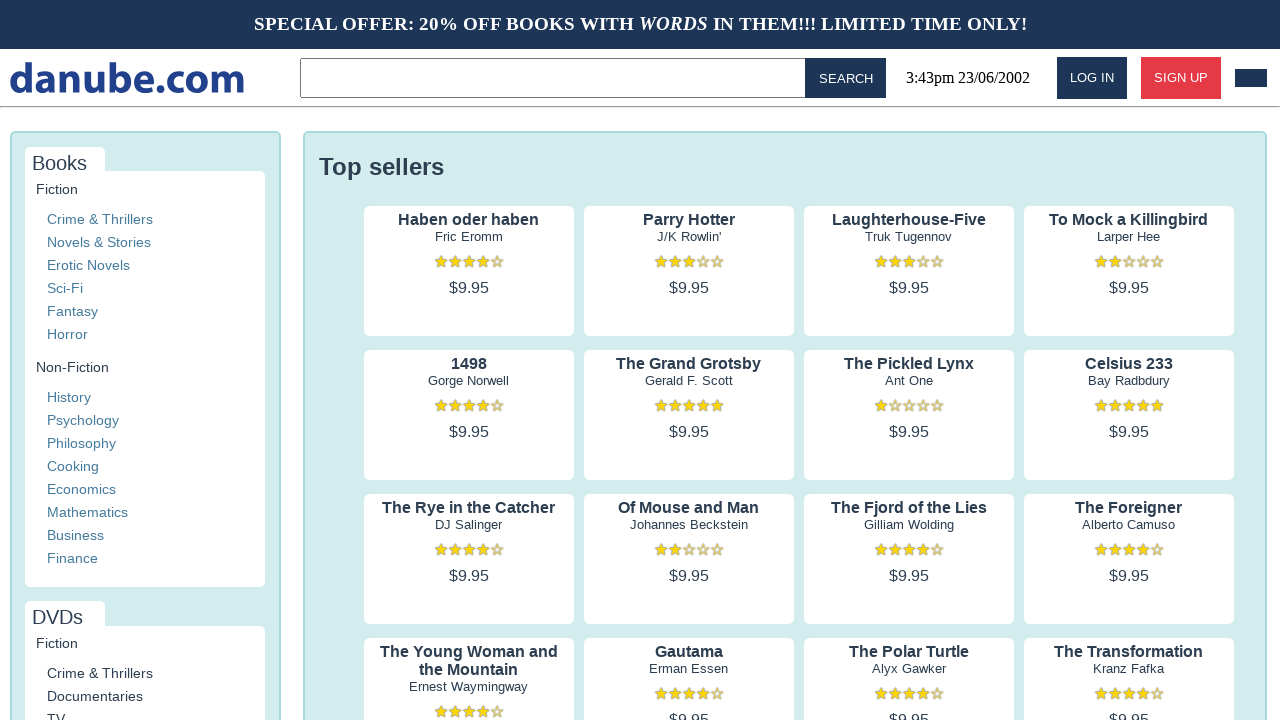

Clicked on the search input field at (556, 78) on .topbar > input
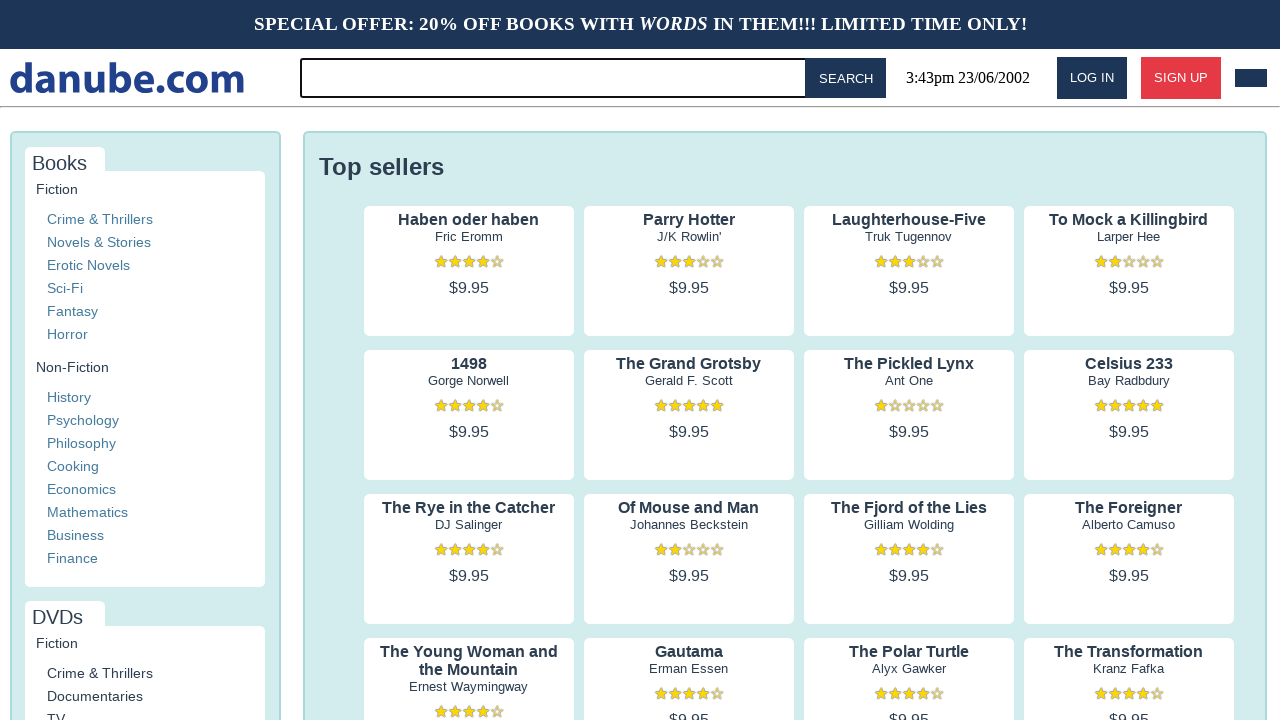

Filled search input with keyword 'for' on .topbar > input
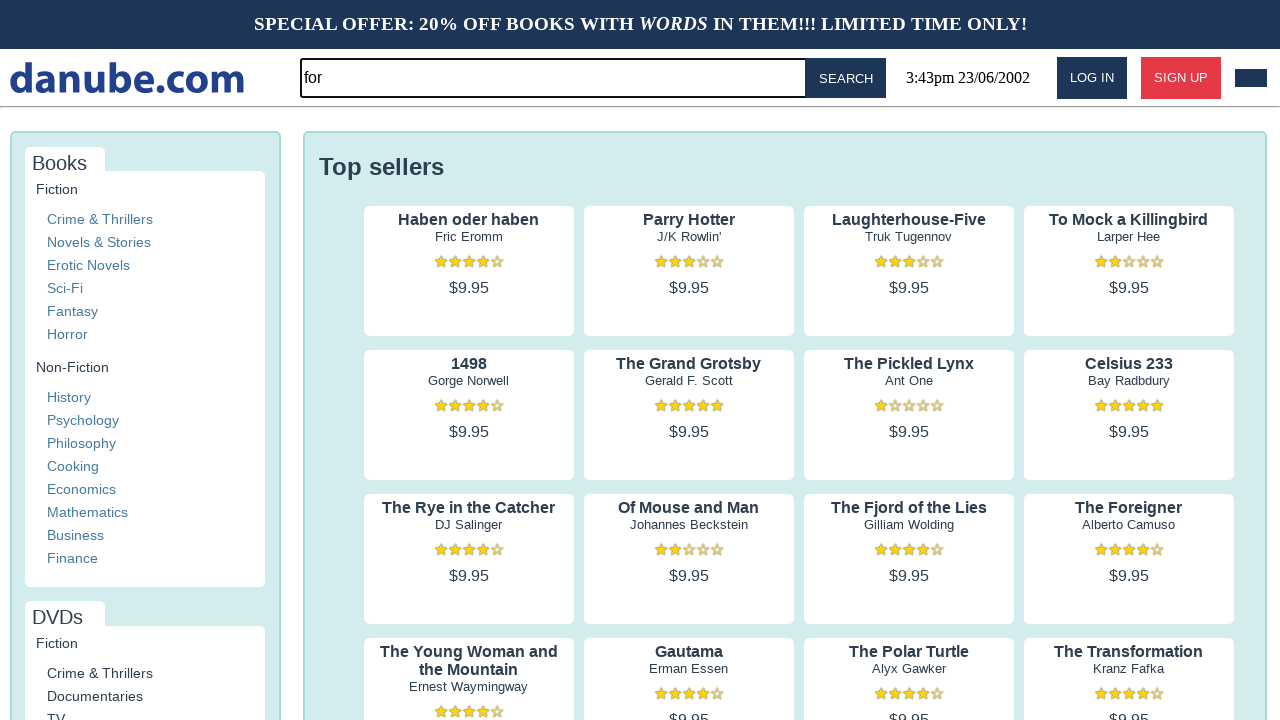

Clicked the search button at (846, 78) on #button-search
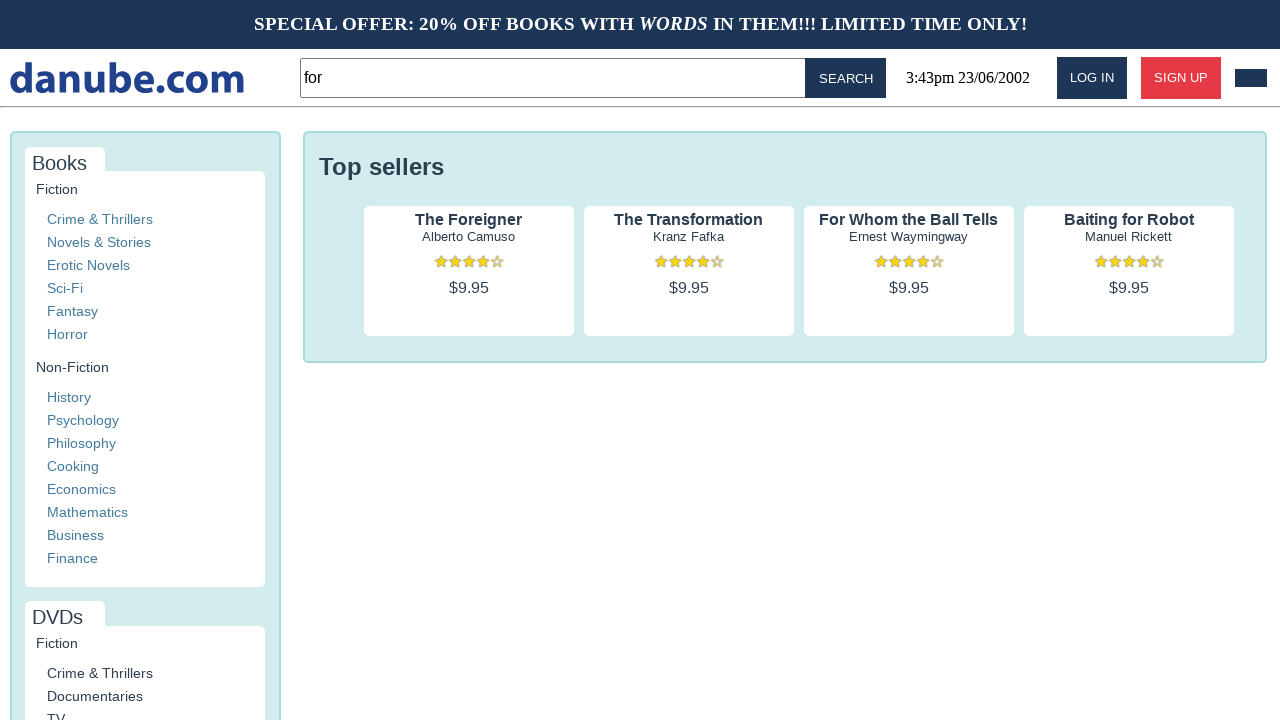

Search results loaded with book titles visible
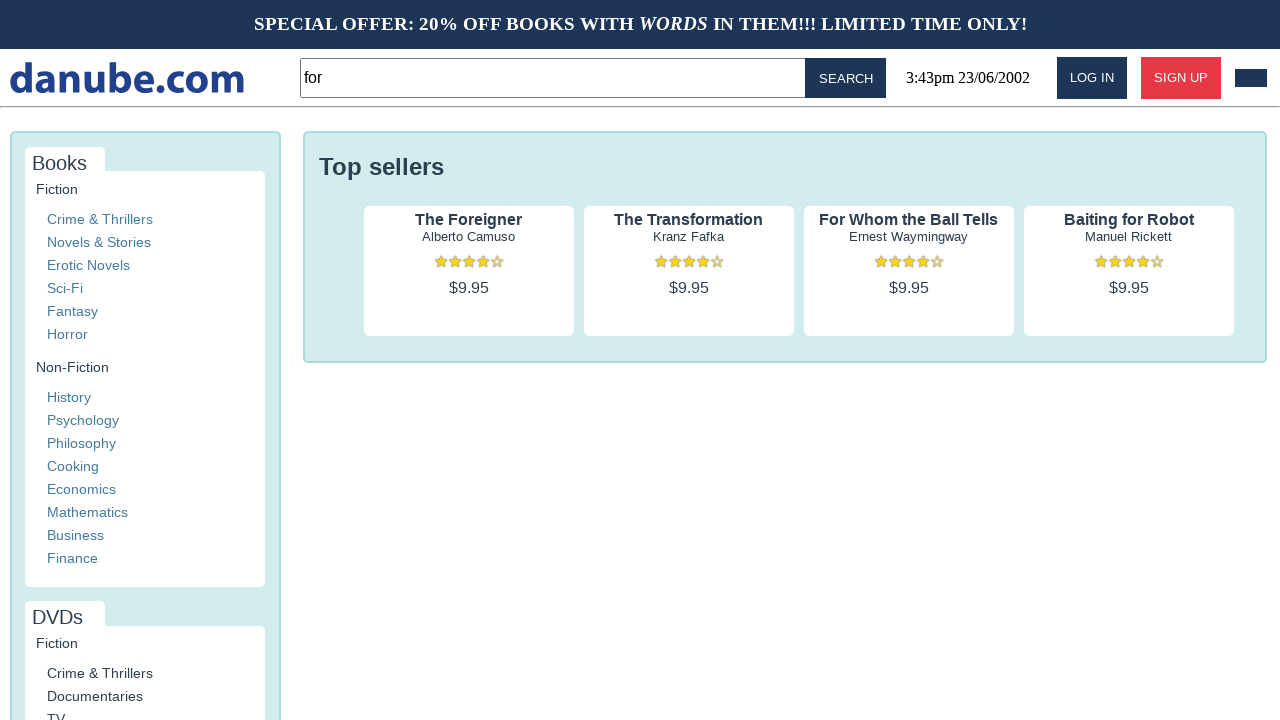

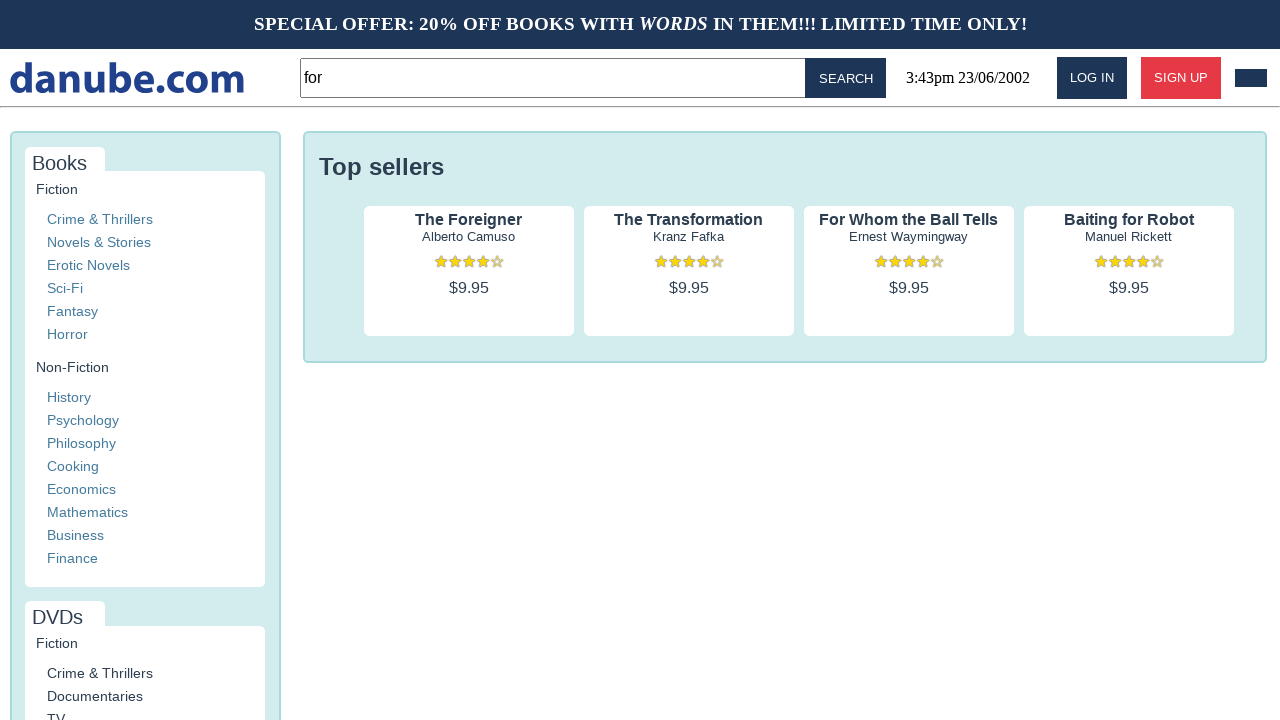